Tests that the base URL landing page loads correctly by verifying the URL matches the expected value.

Starting URL: https://naveenautomationlabs.com/opencart/

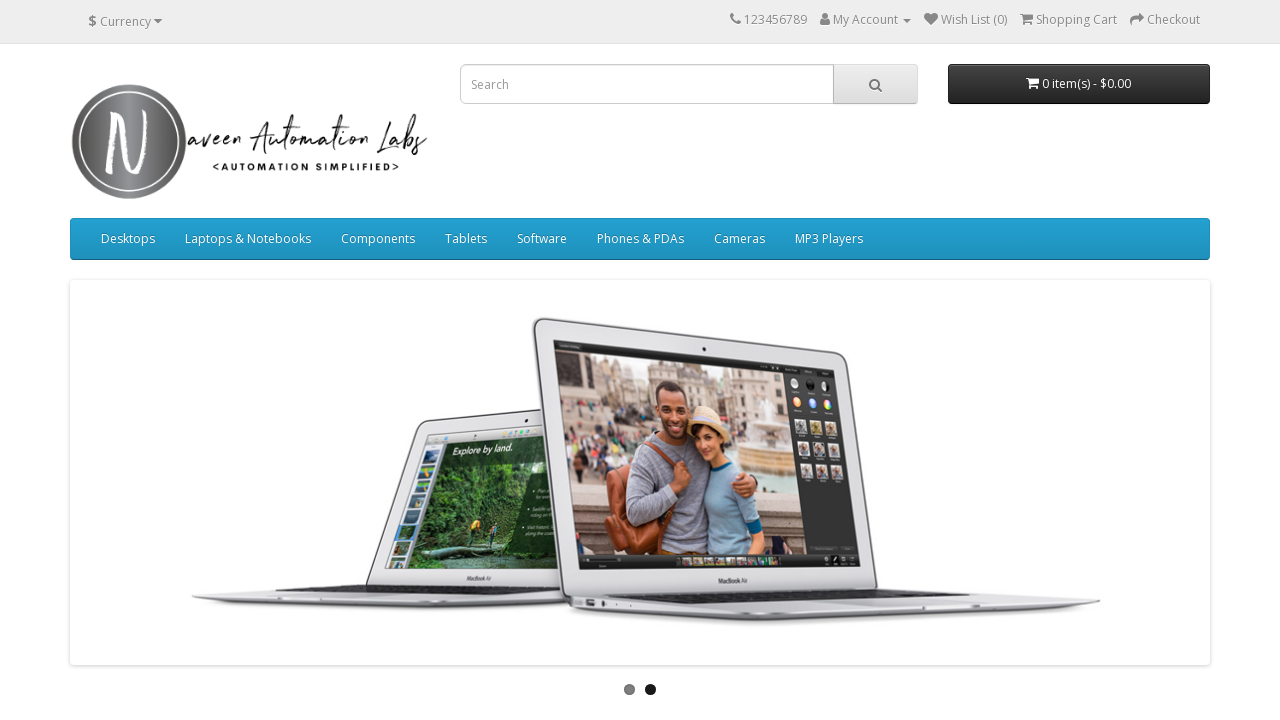

Verified that the current URL matches the expected base URL https://naveenautomationlabs.com/opencart/
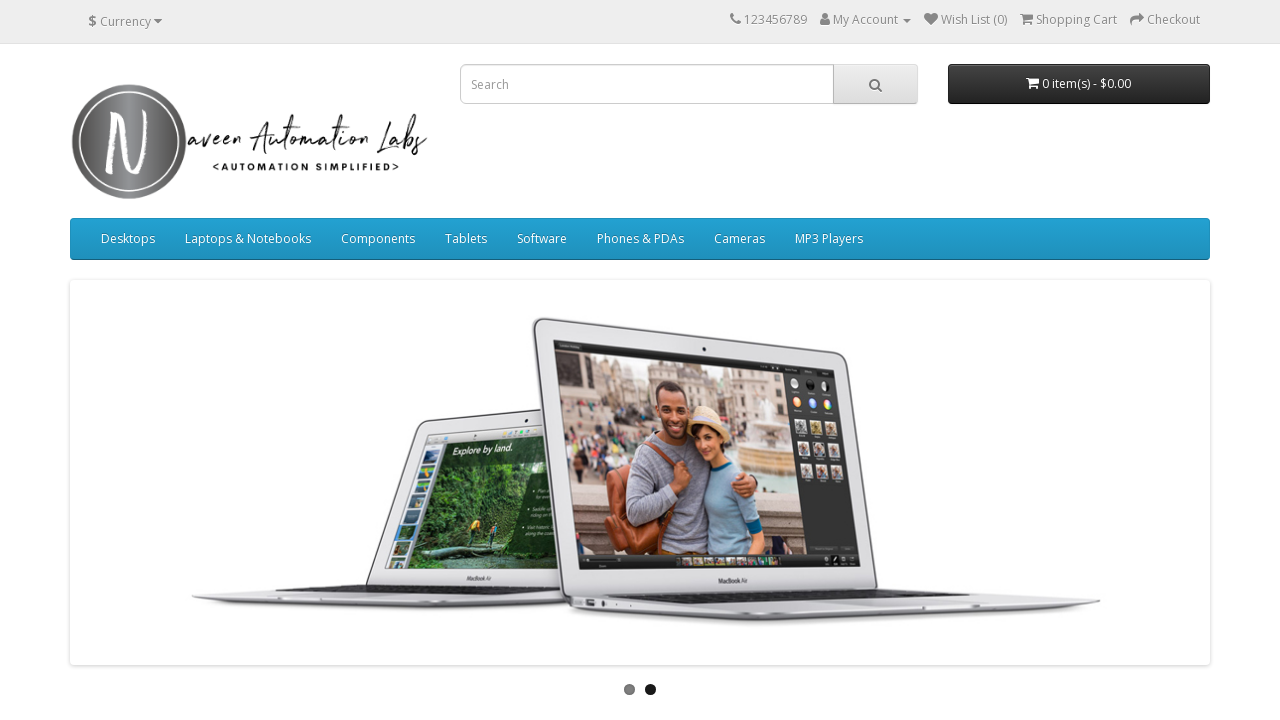

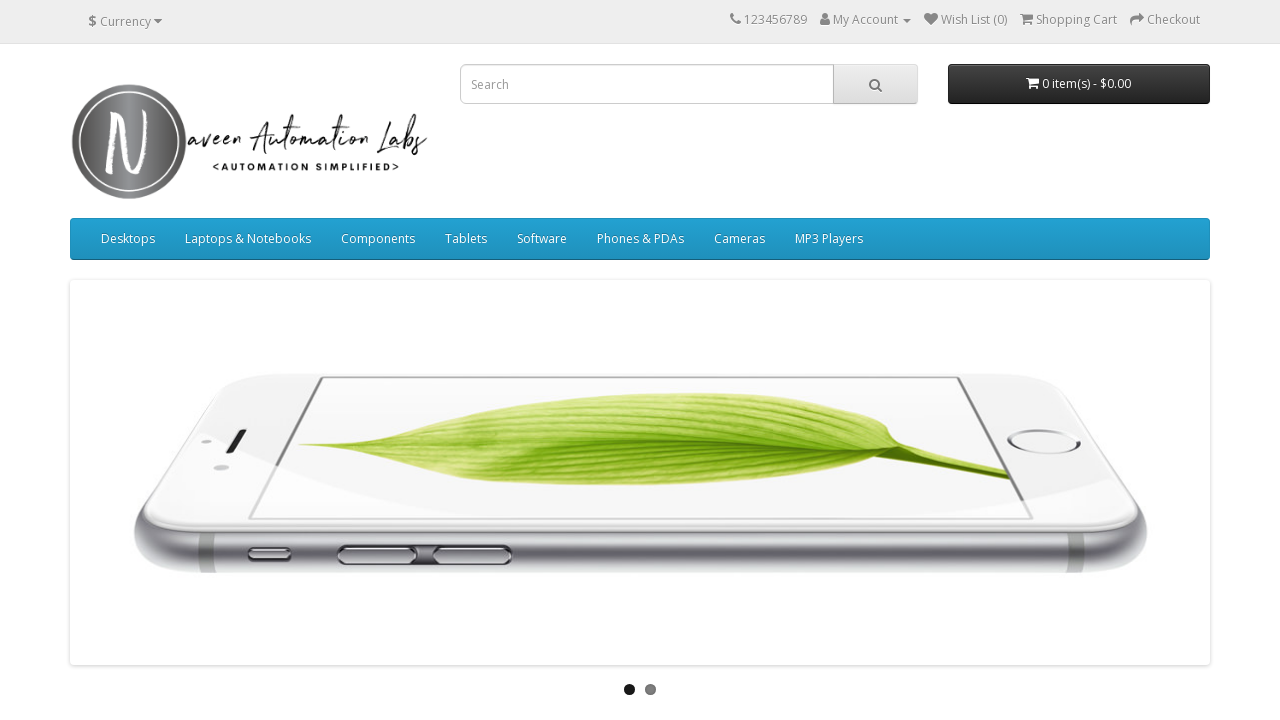